Tests an emoji picker plugin by switching to an iframe, clicking on emoji categories and individual emojis, then returning to the main content to fill out a form with various fields and submit it.

Starting URL: https://www.jqueryscript.net/demo/Easy-iFrame-based-Twitter-Emoji-Picker-Plugin-jQuery-Emoojis/

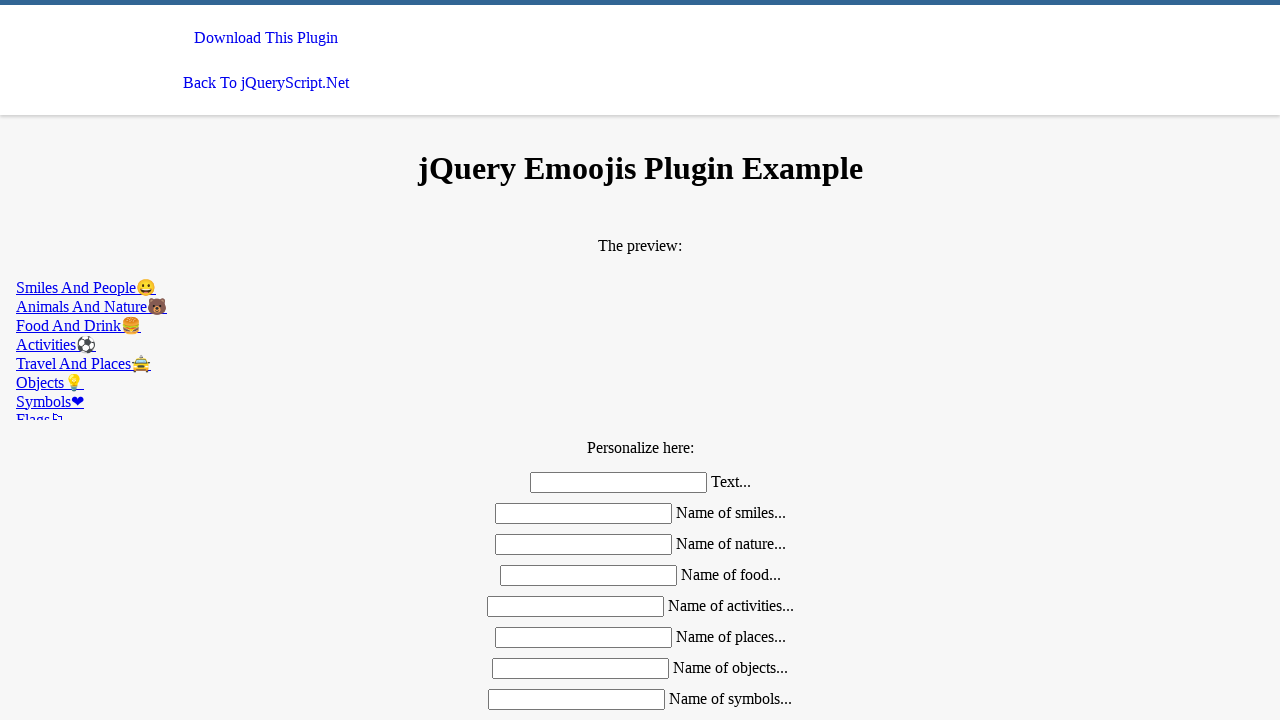

Located emoji picker iframe
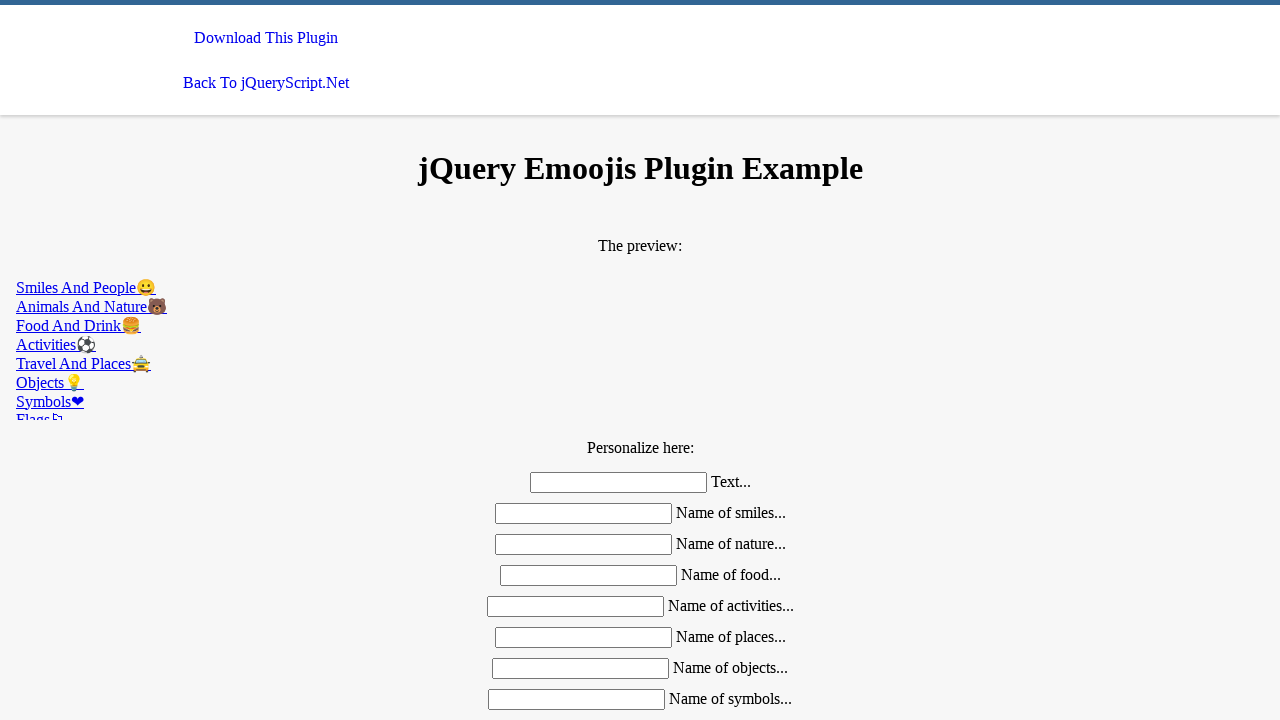

Clicked on nature emoji category at (640, 306) on #emoojis >> internal:control=enter-frame >> a[href='#nature']
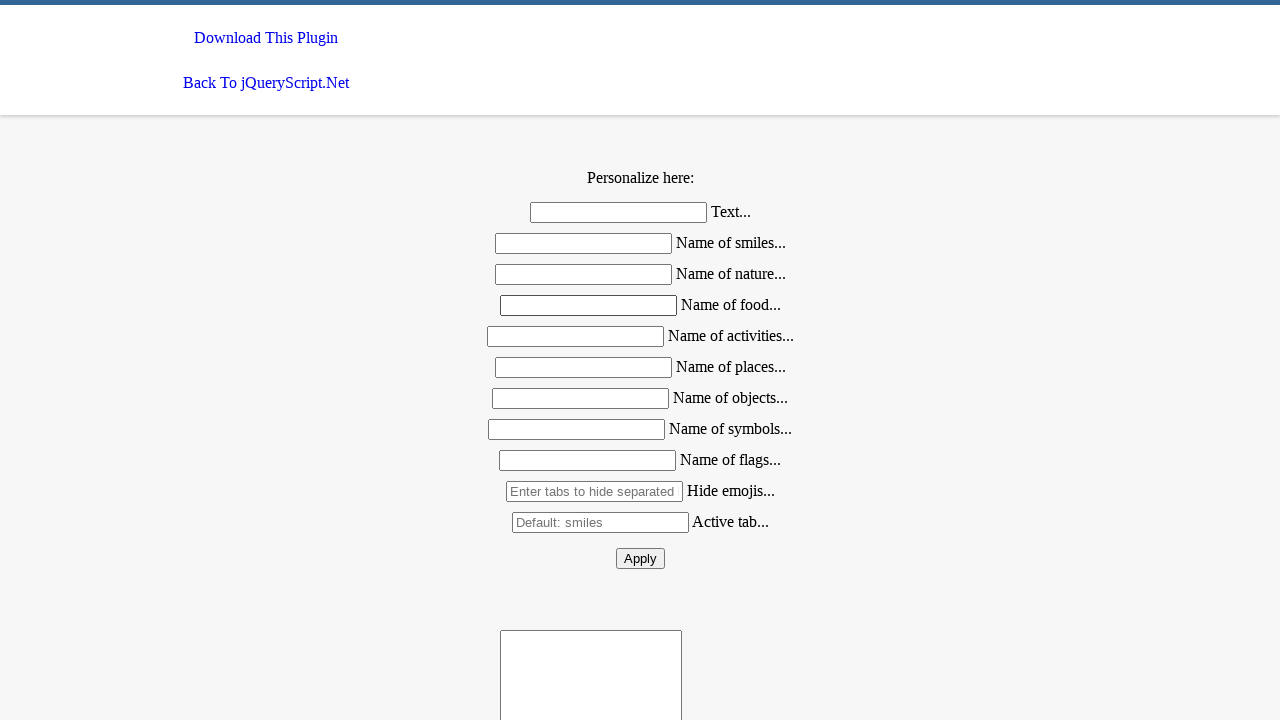

Filled text field with 'Hello' on #text
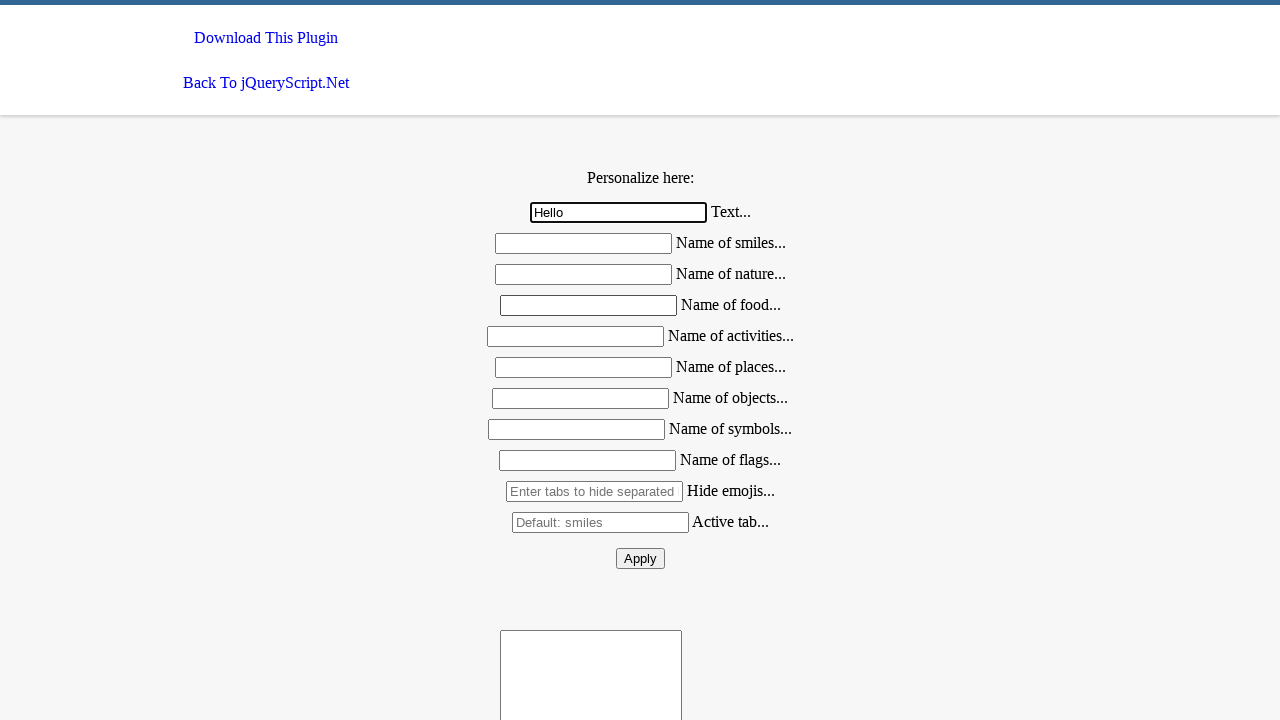

Filled food field with 'Pizza' on #food
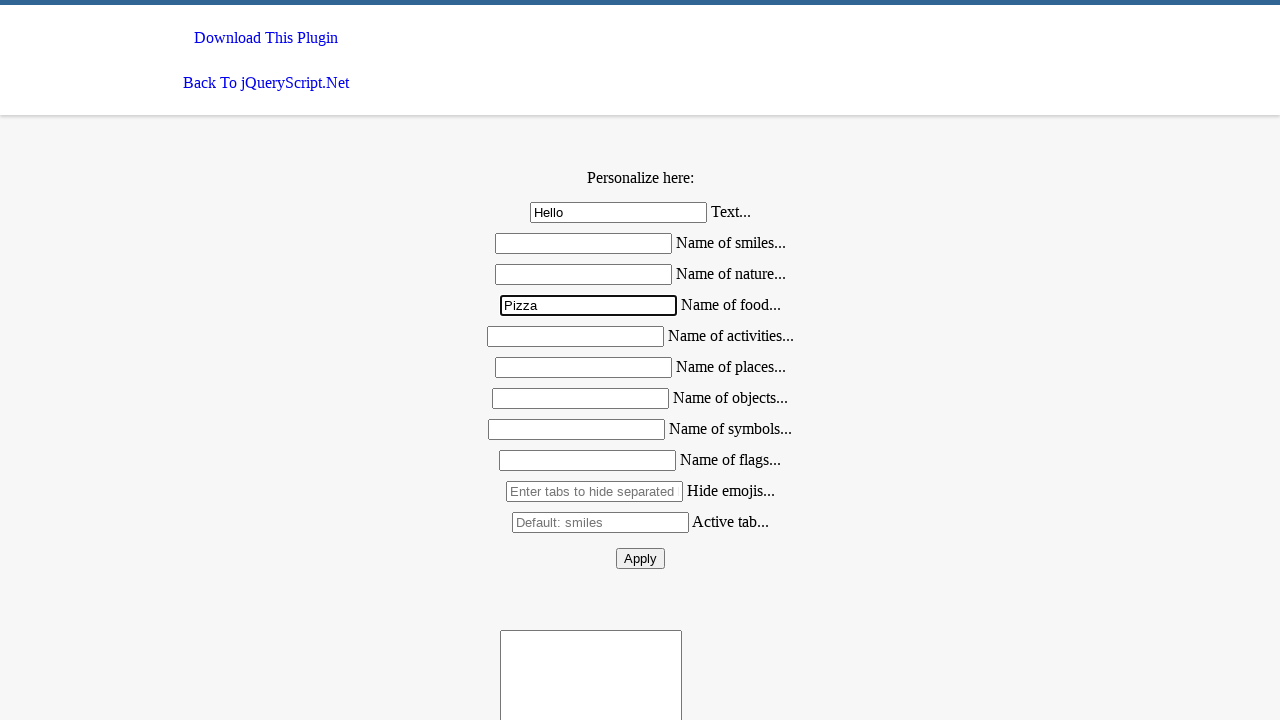

Filled activities field with 'Football' on #activities
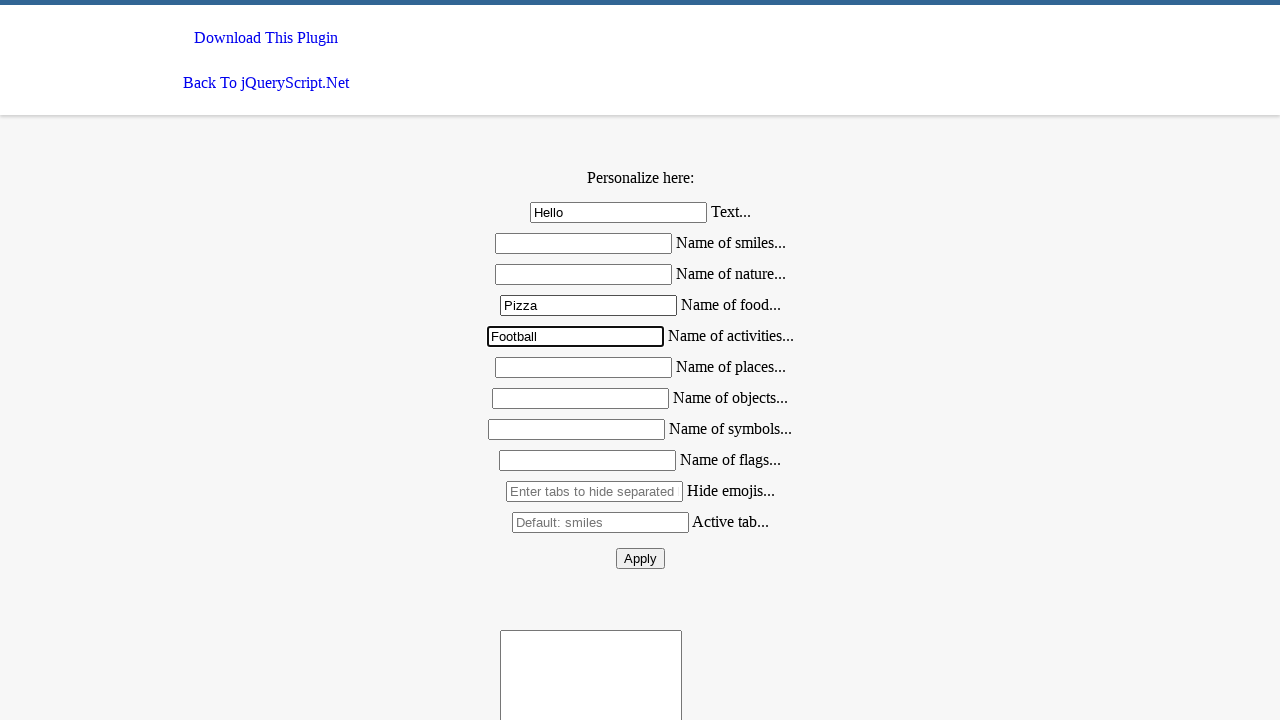

Filled places field with 'Paris' on #places
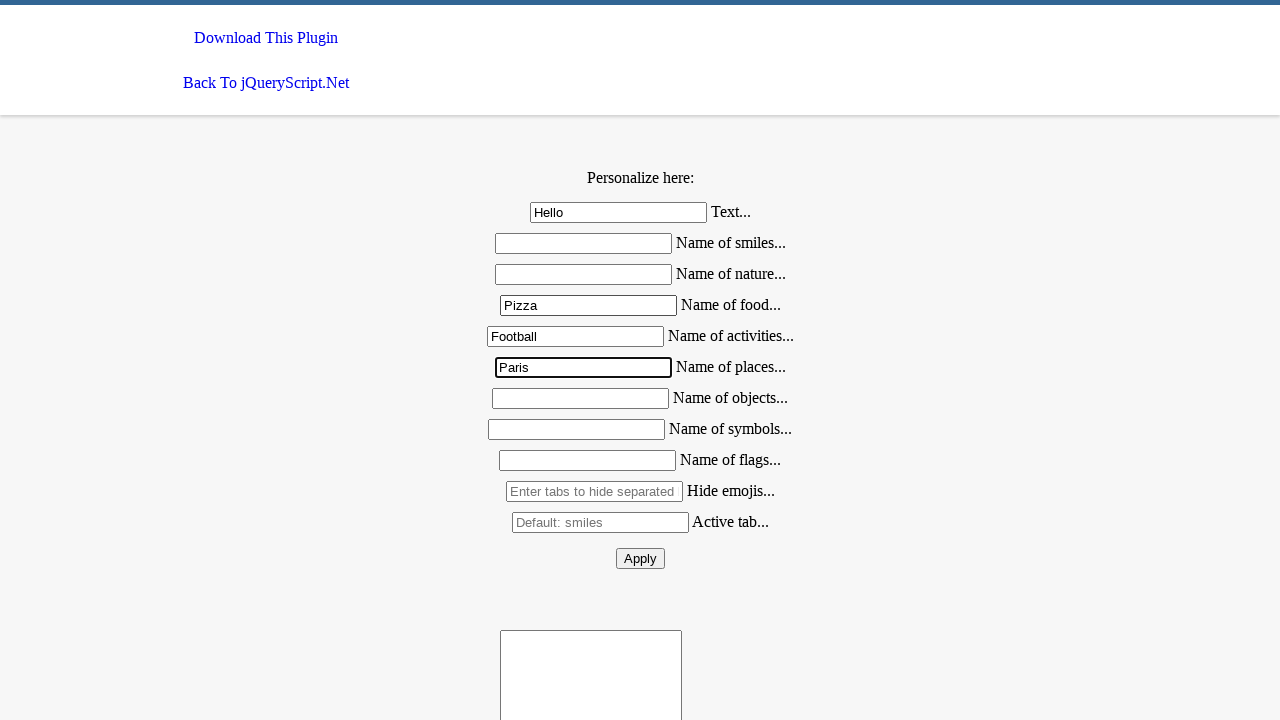

Filled objects field with 'Laptop' on #objects
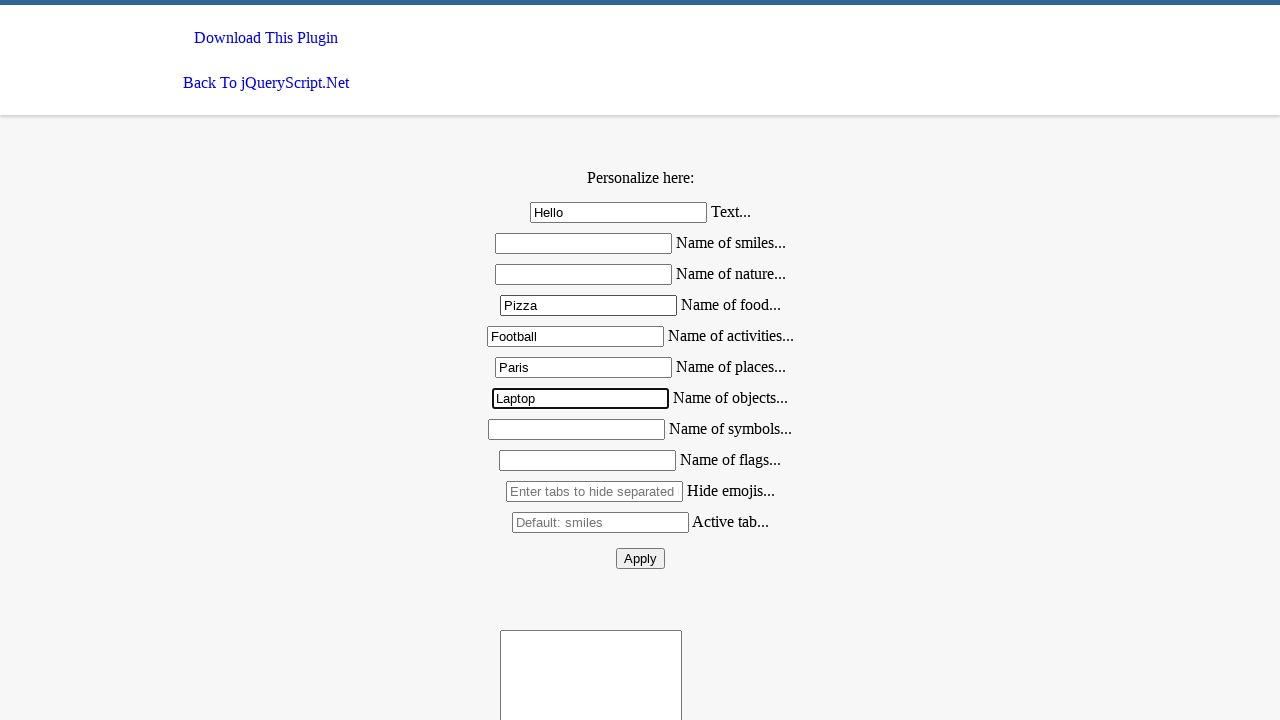

Clicked send button to submit form at (640, 558) on #send
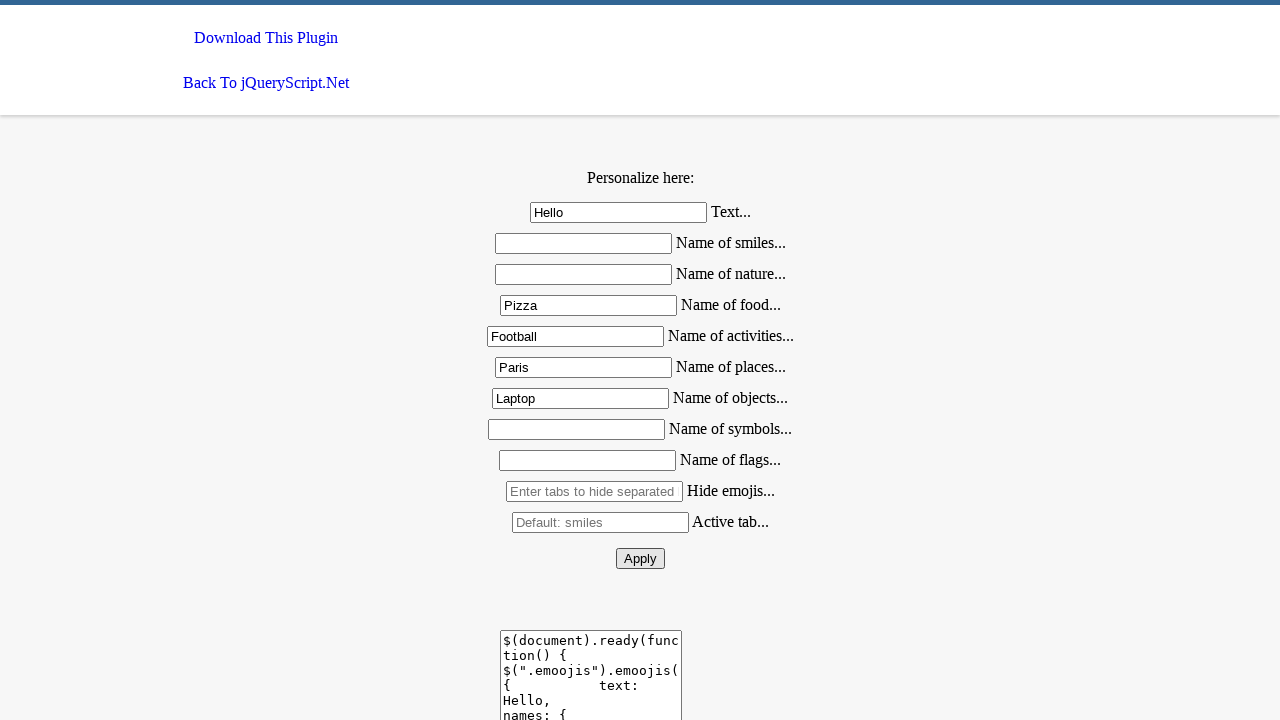

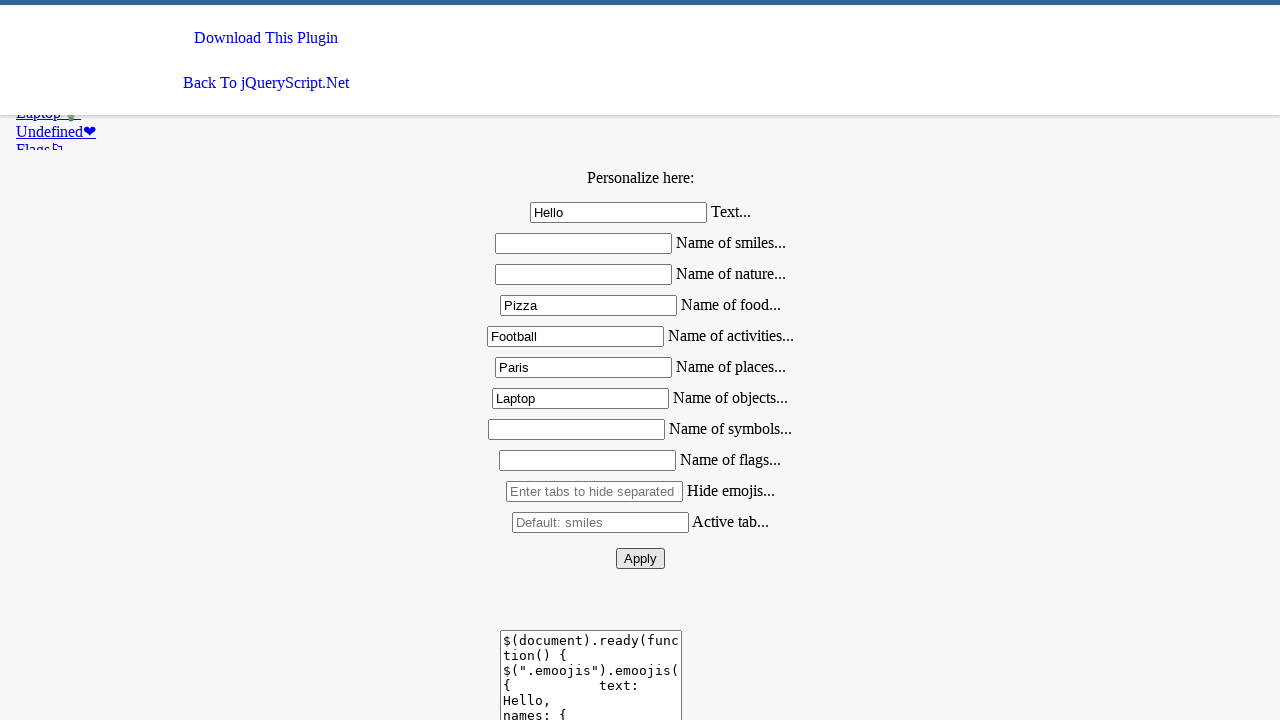